Tests the user registration form on ParaBank by filling out all required fields including personal information, contact details, and account credentials, then submitting the form.

Starting URL: https://parabank.parasoft.com/parabank/register.htm

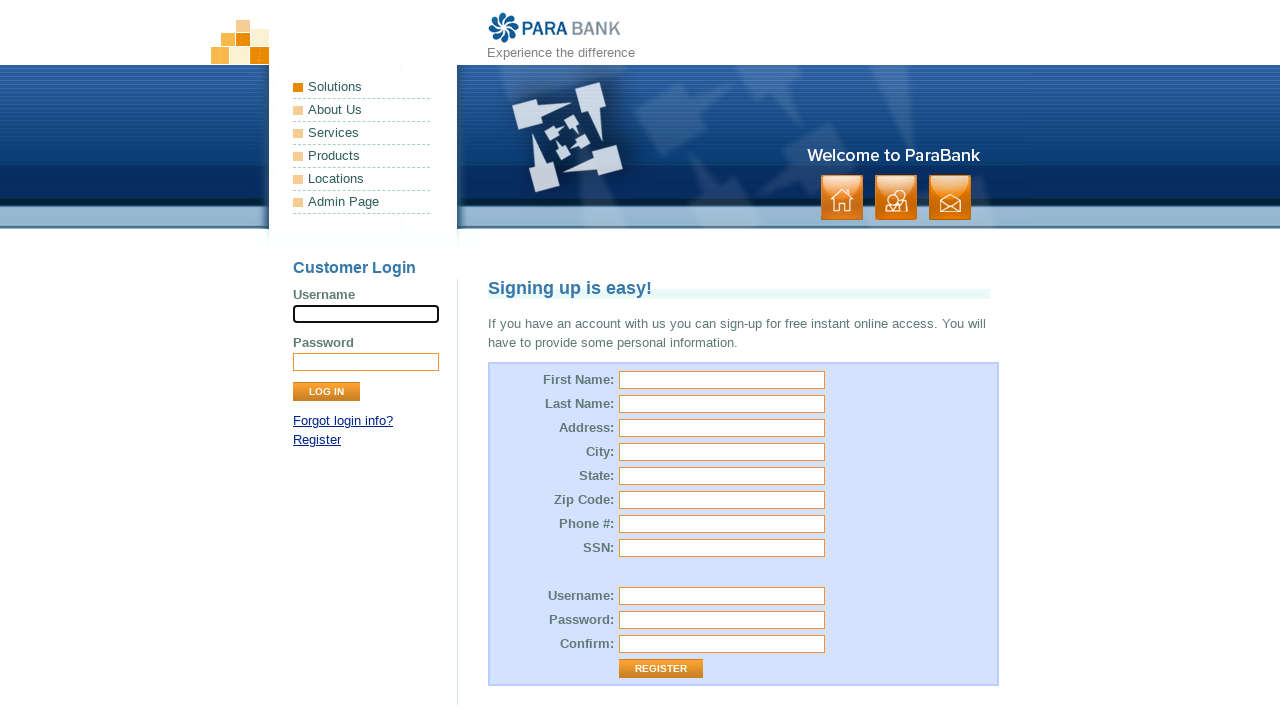

Filled first name field with 'Sarkar' on input[name='customer.firstName']
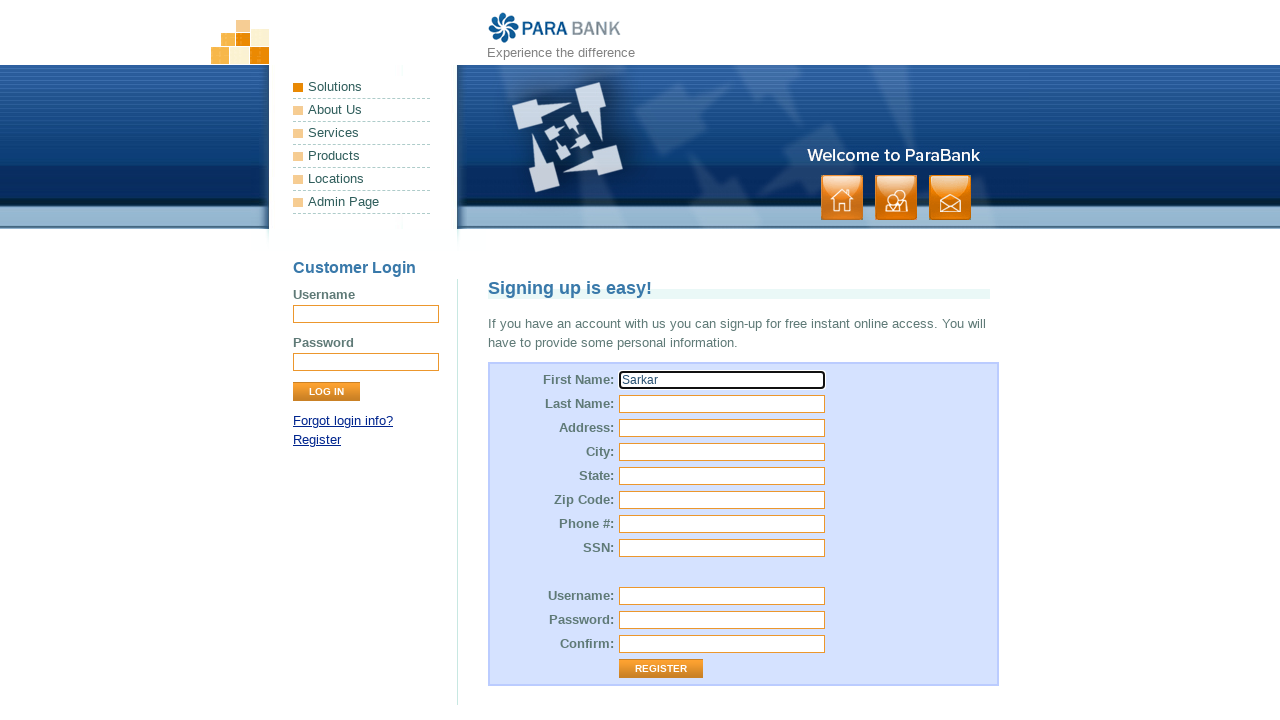

Filled last name field with 'Sidiski' on input[name='customer.lastName']
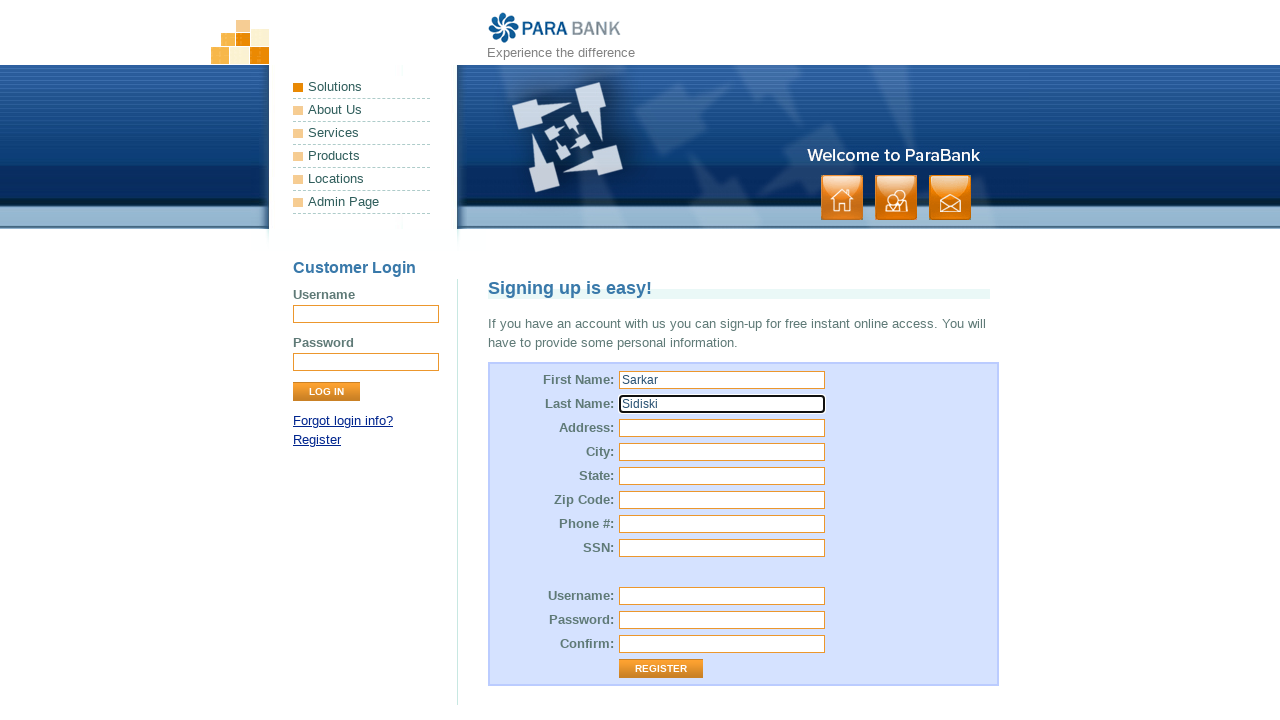

Filled street address field with '135' on input[name='customer.address.street']
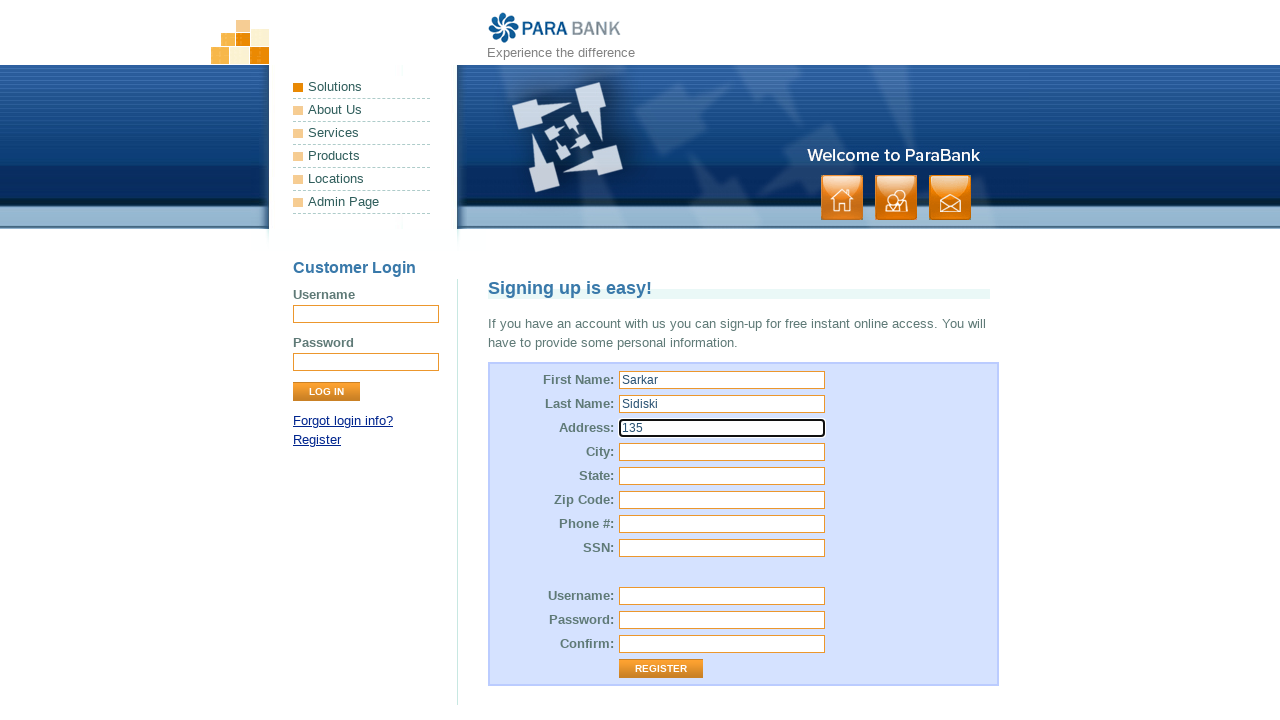

Filled city field with 'Alexandria' on input[name='customer.address.city']
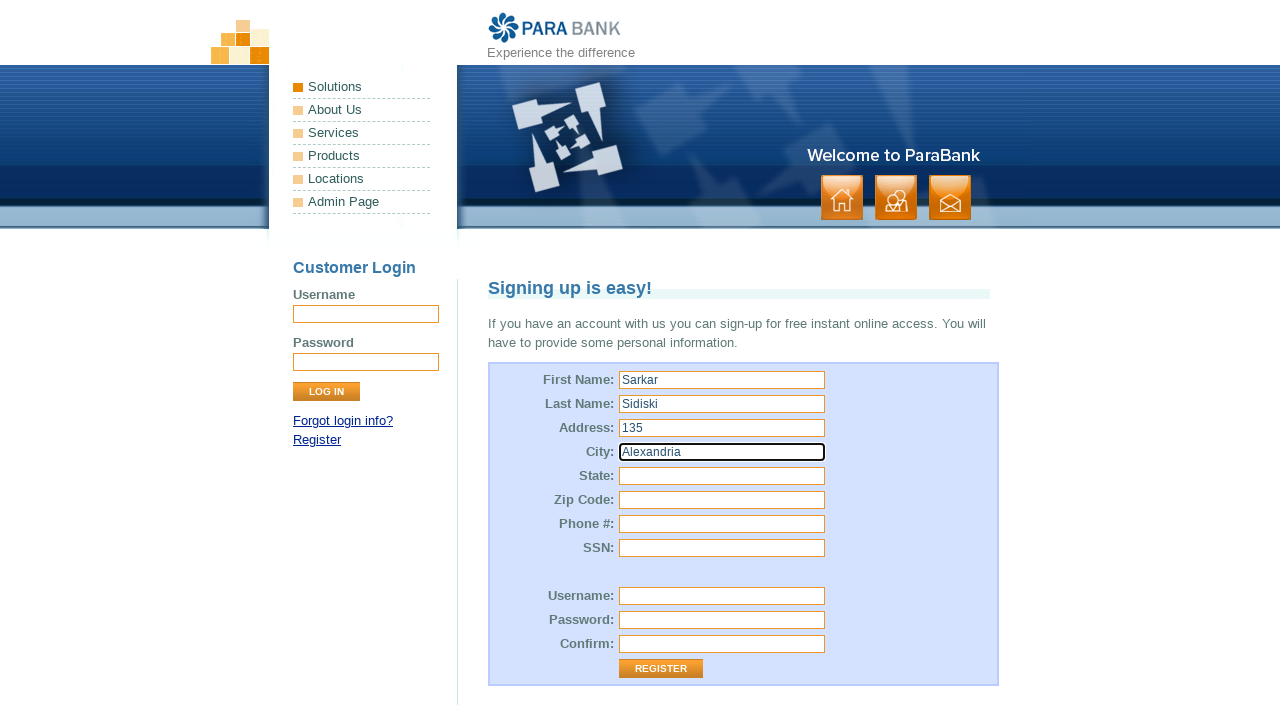

Filled state field with 'Virginia' on input[name='customer.address.state']
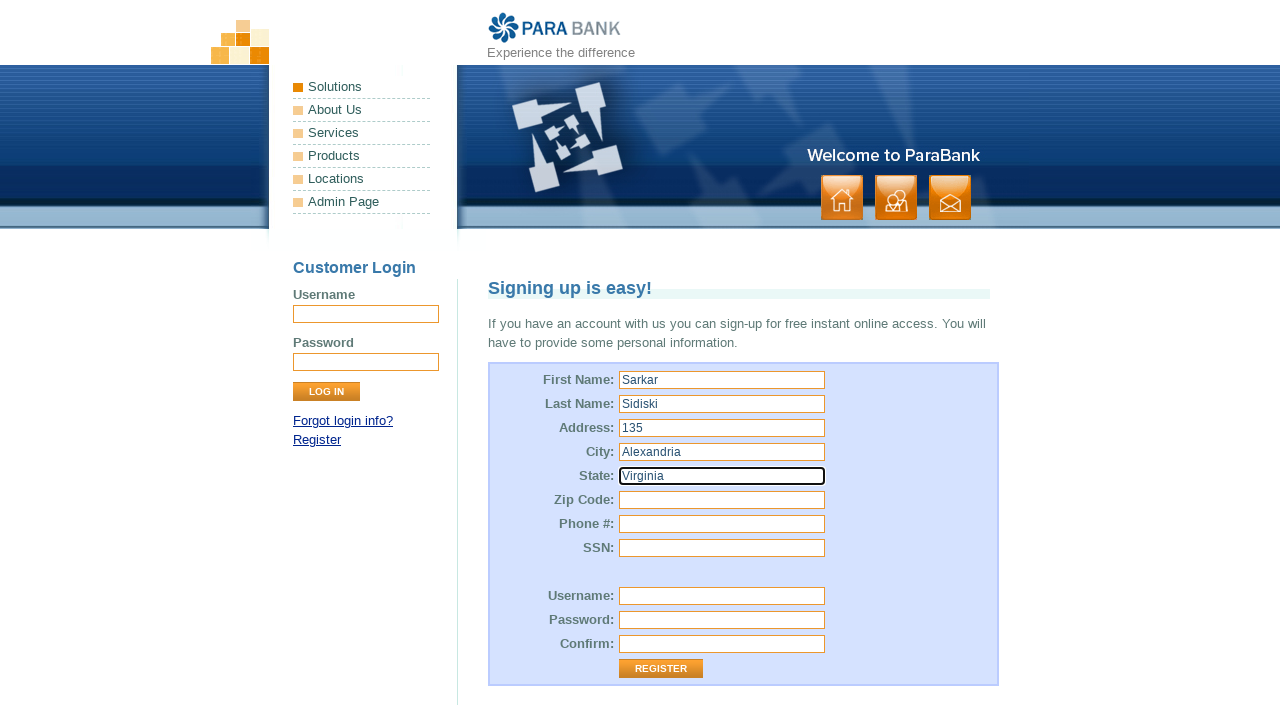

Filled zip code field with '223144' on input[name='customer.address.zipCode']
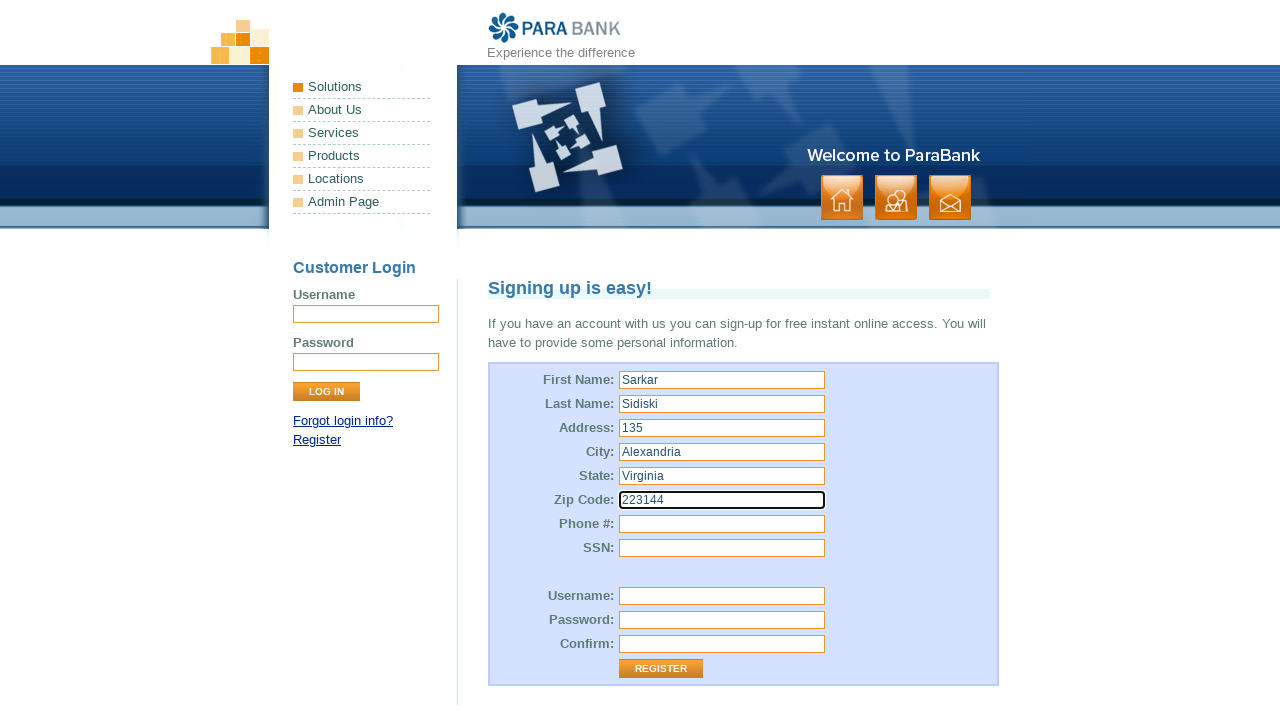

Filled phone number field with '3217-5646-545' on input[name='customer.phoneNumber']
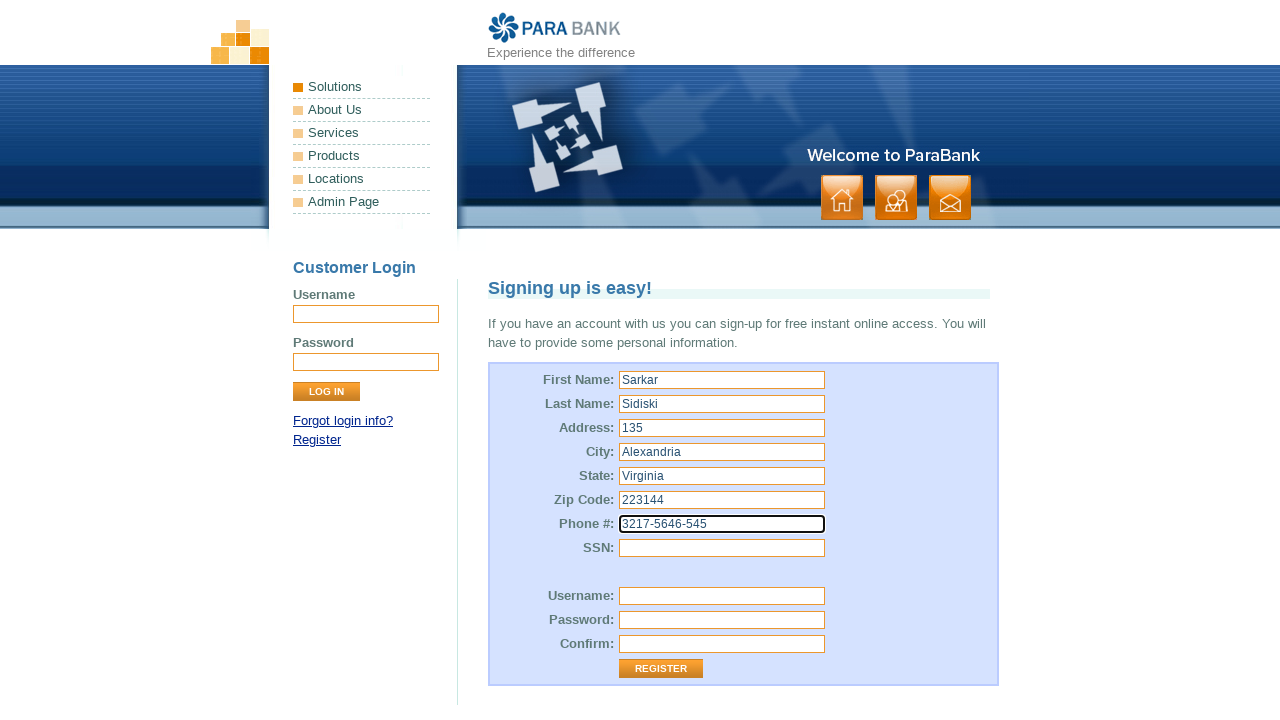

Filled SSN field with '564-564-4555' on #customer\.ssn
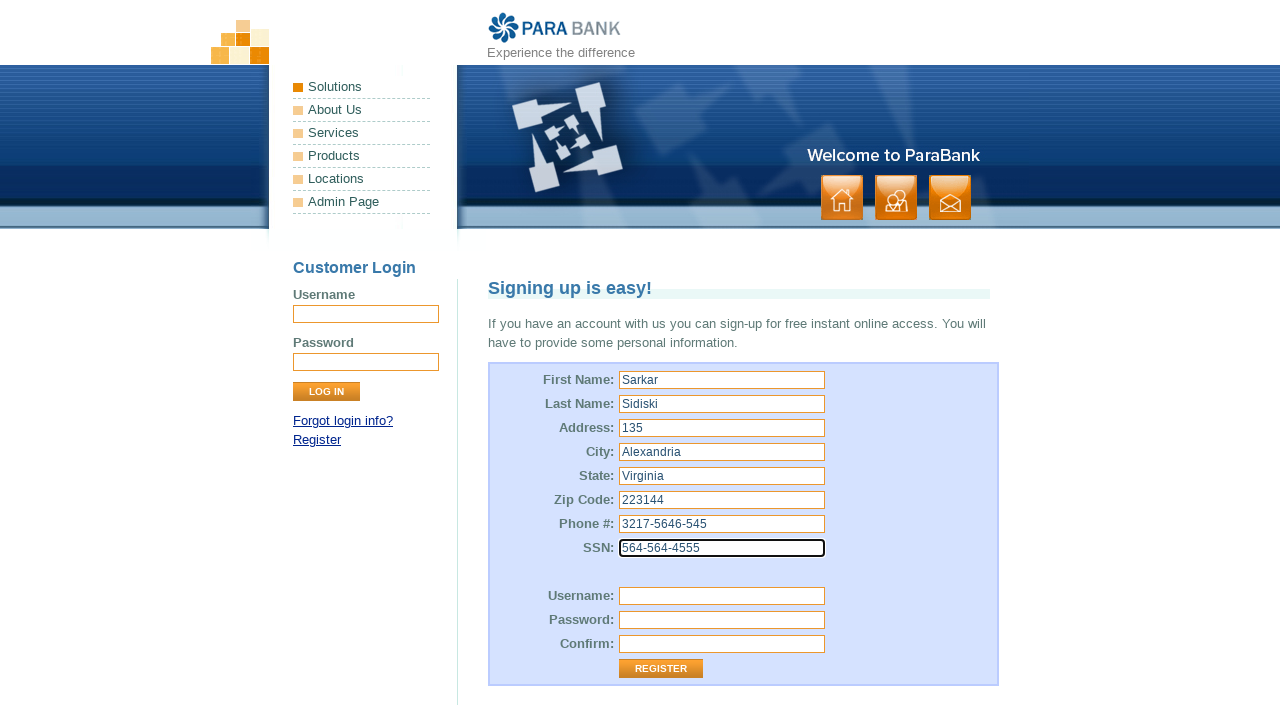

Filled username field with 'AlphaBeta7291' on input[name='customer.username']
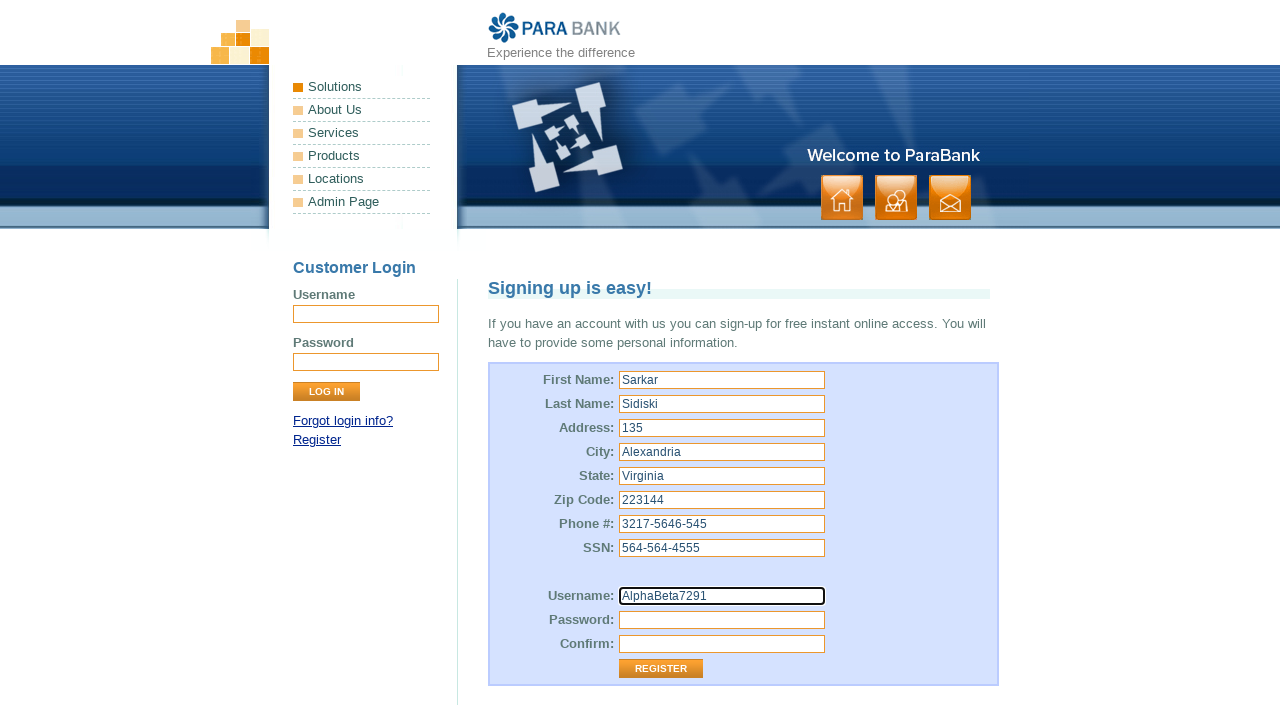

Filled password field with 'asd54we' on input[name='customer.password']
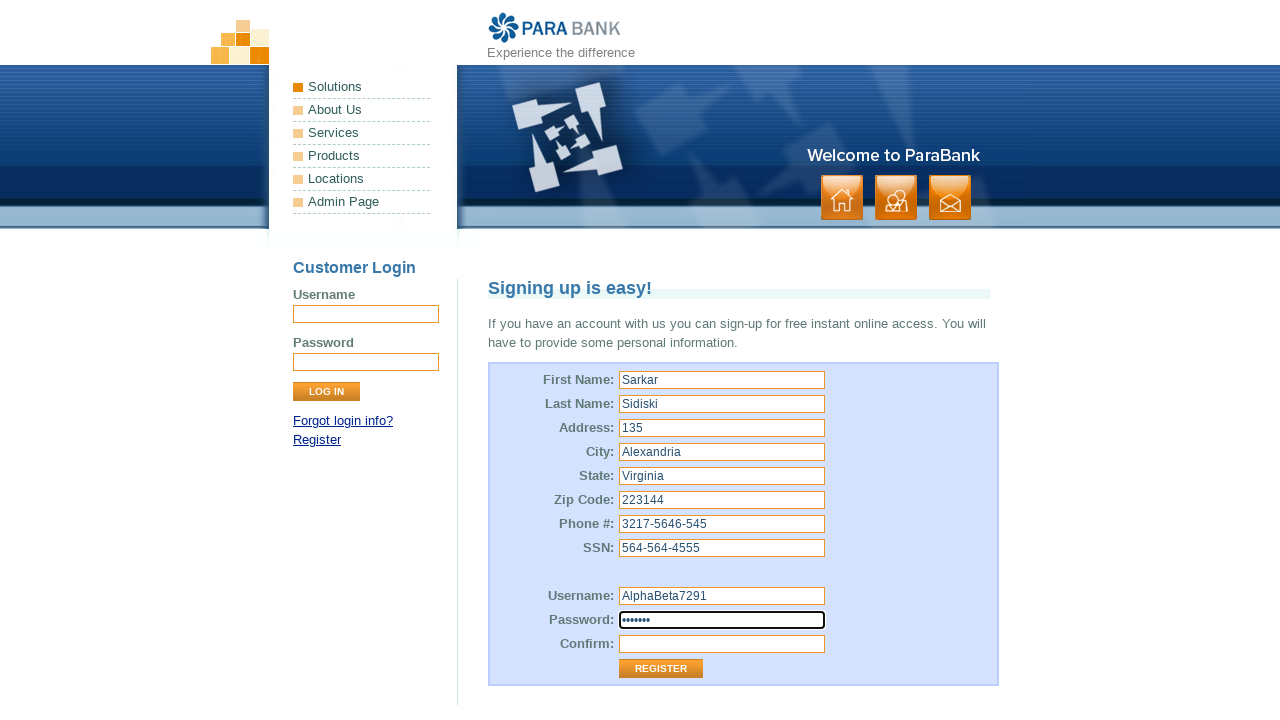

Filled repeated password field with 'asd54we' on input[name='repeatedPassword']
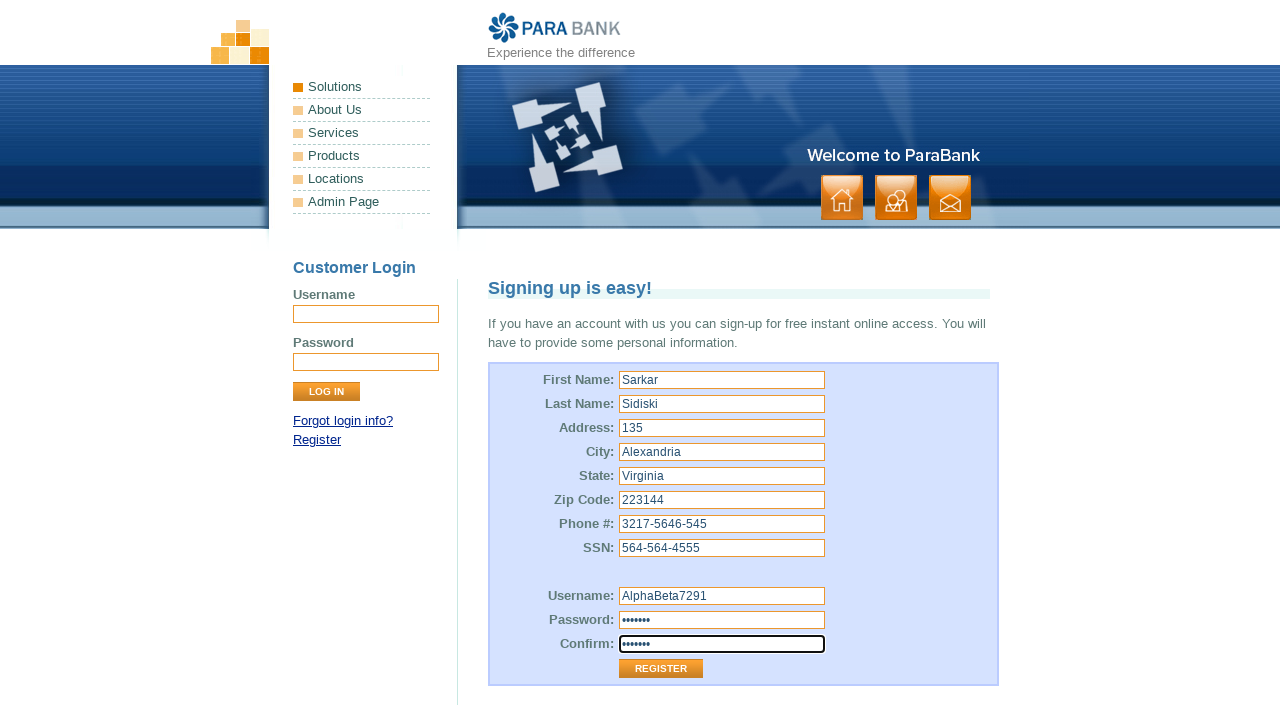

Clicked register button to submit the form at (896, 198) on .button
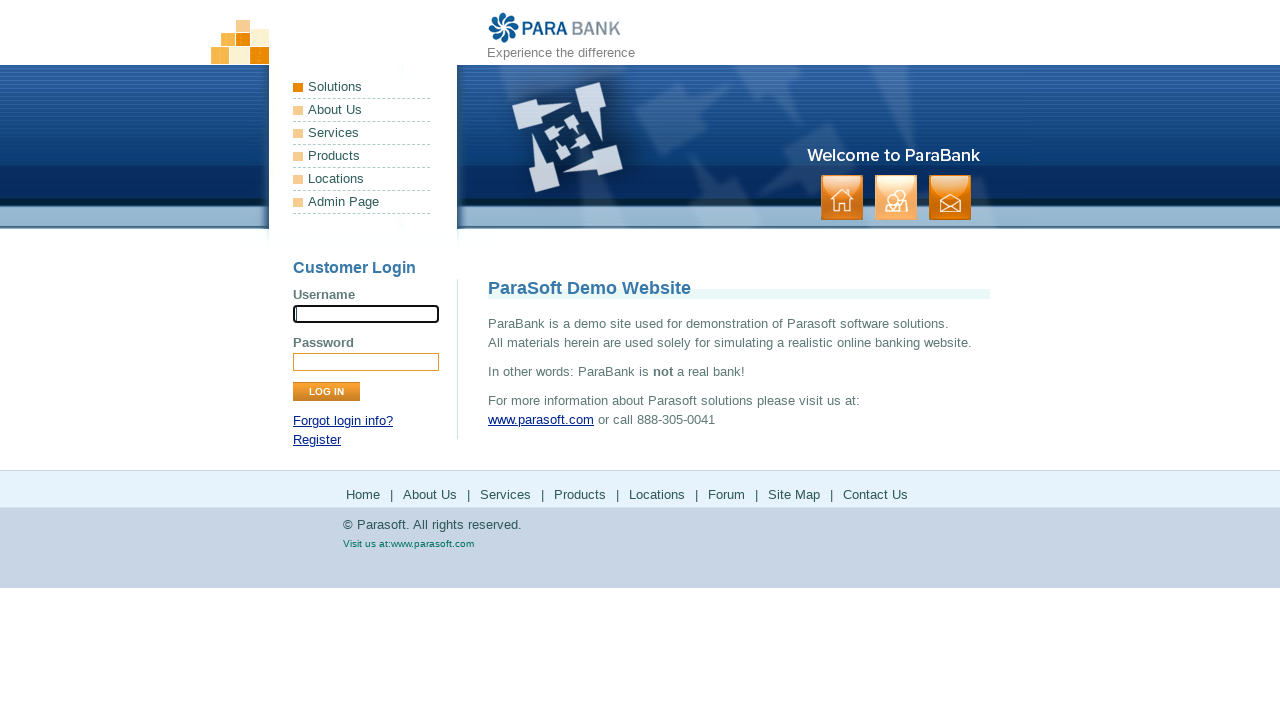

Waited 2 seconds for registration to complete
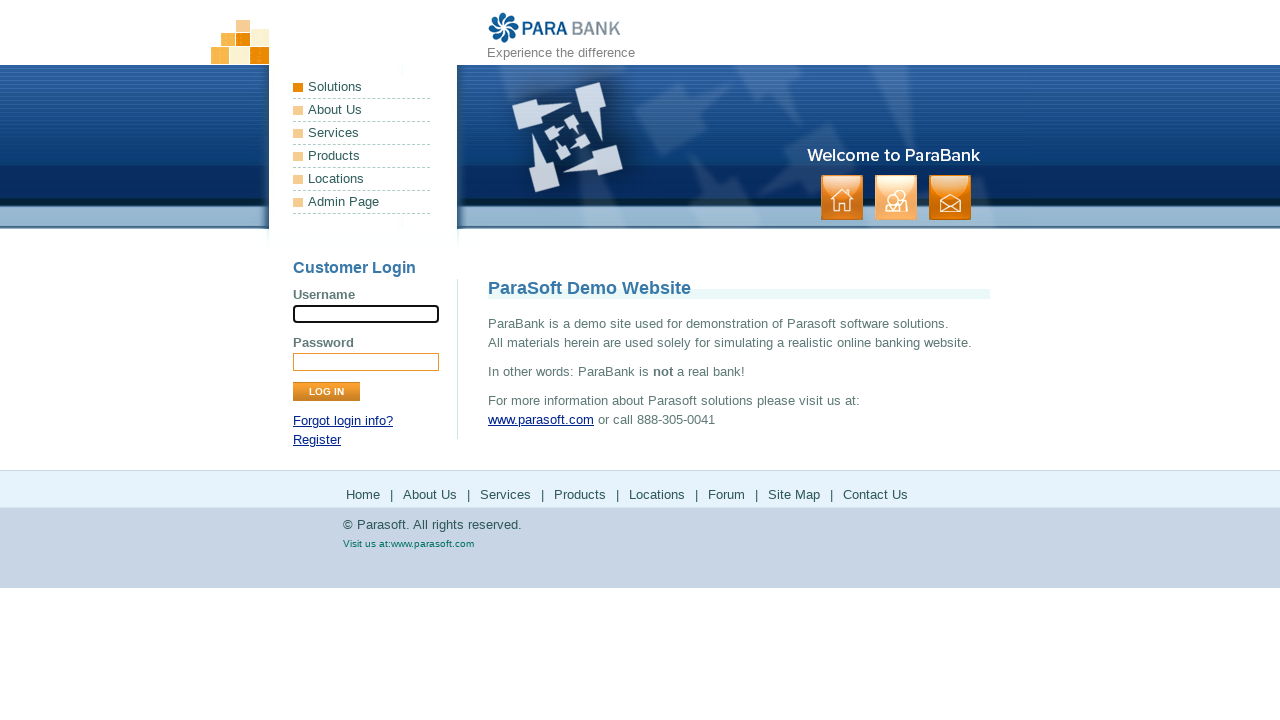

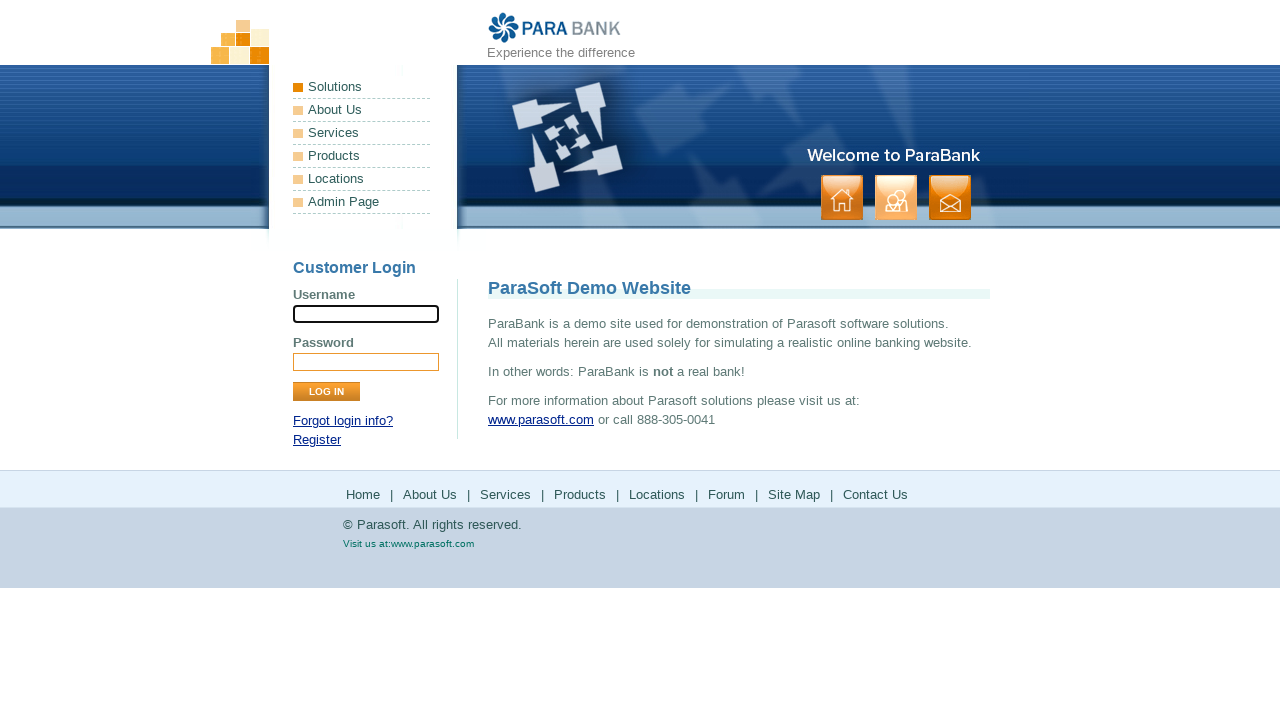